Tests that the counter displays the current number of todo items as they are added

Starting URL: https://demo.playwright.dev/todomvc

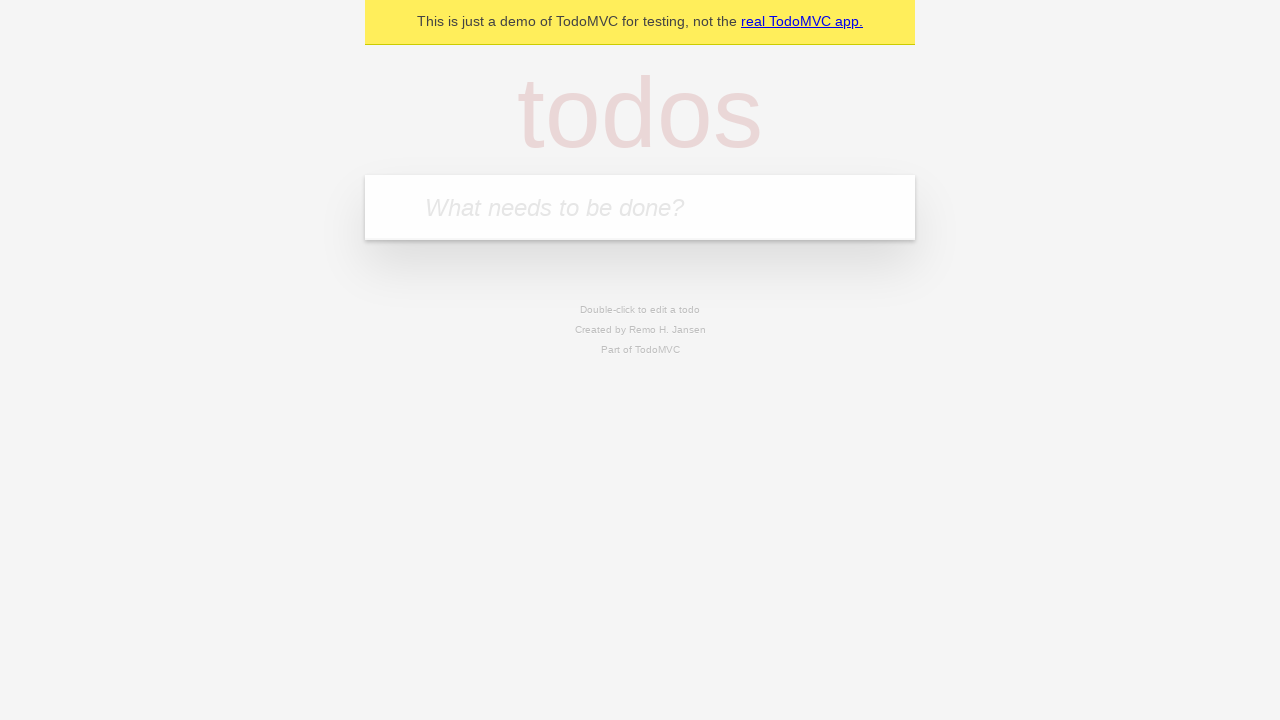

Filled todo input field with 'buy some cheese' on internal:attr=[placeholder="What needs to be done?"i]
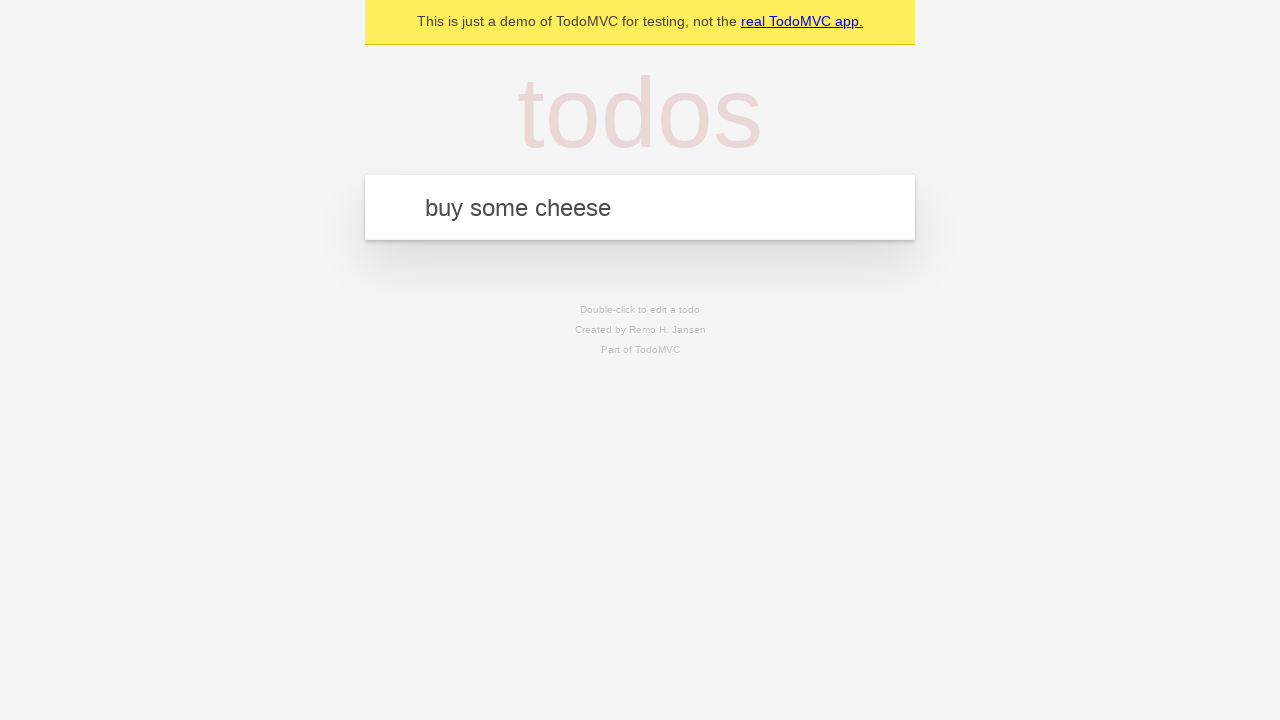

Pressed Enter to add first todo item on internal:attr=[placeholder="What needs to be done?"i]
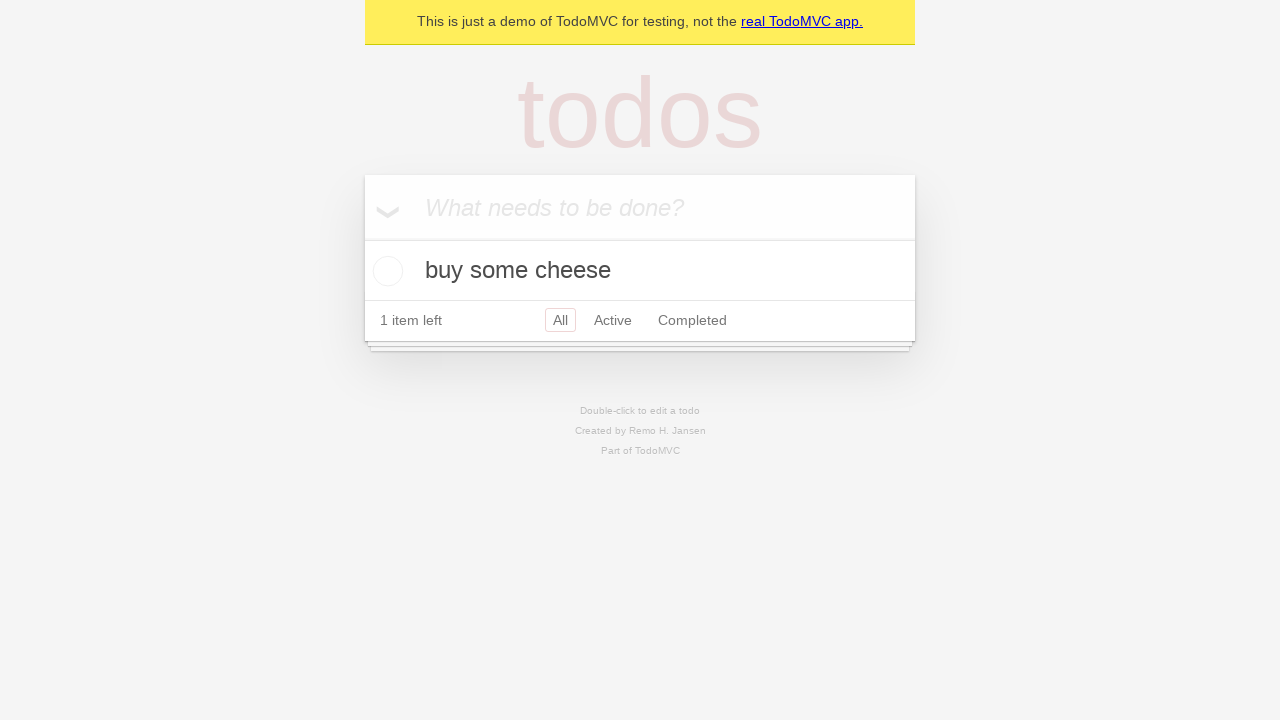

Todo counter element loaded
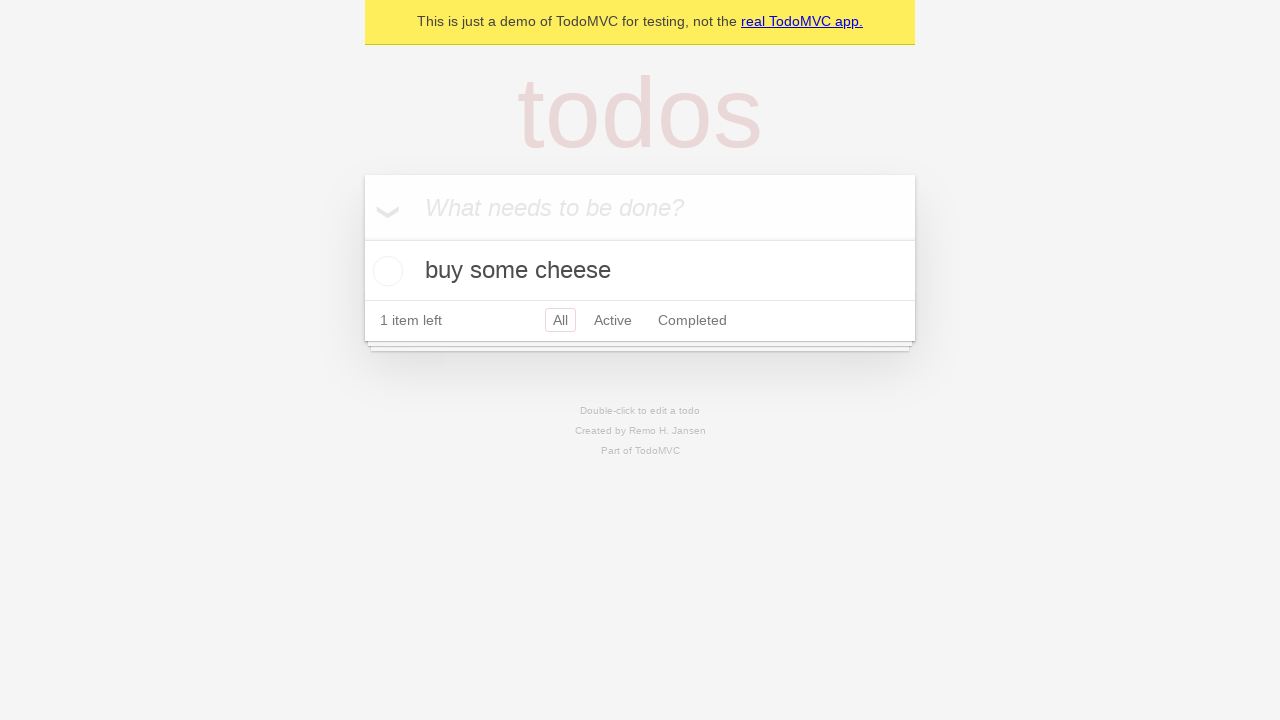

Filled todo input field with 'feed the cat' on internal:attr=[placeholder="What needs to be done?"i]
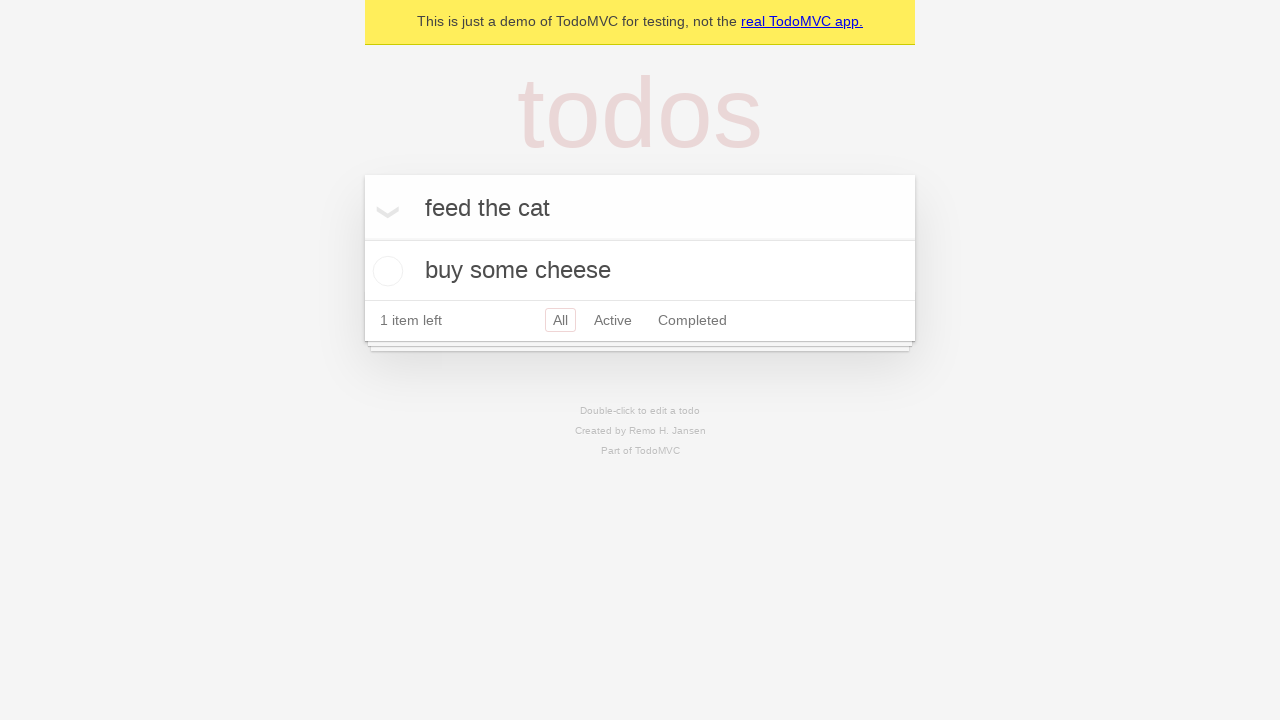

Pressed Enter to add second todo item on internal:attr=[placeholder="What needs to be done?"i]
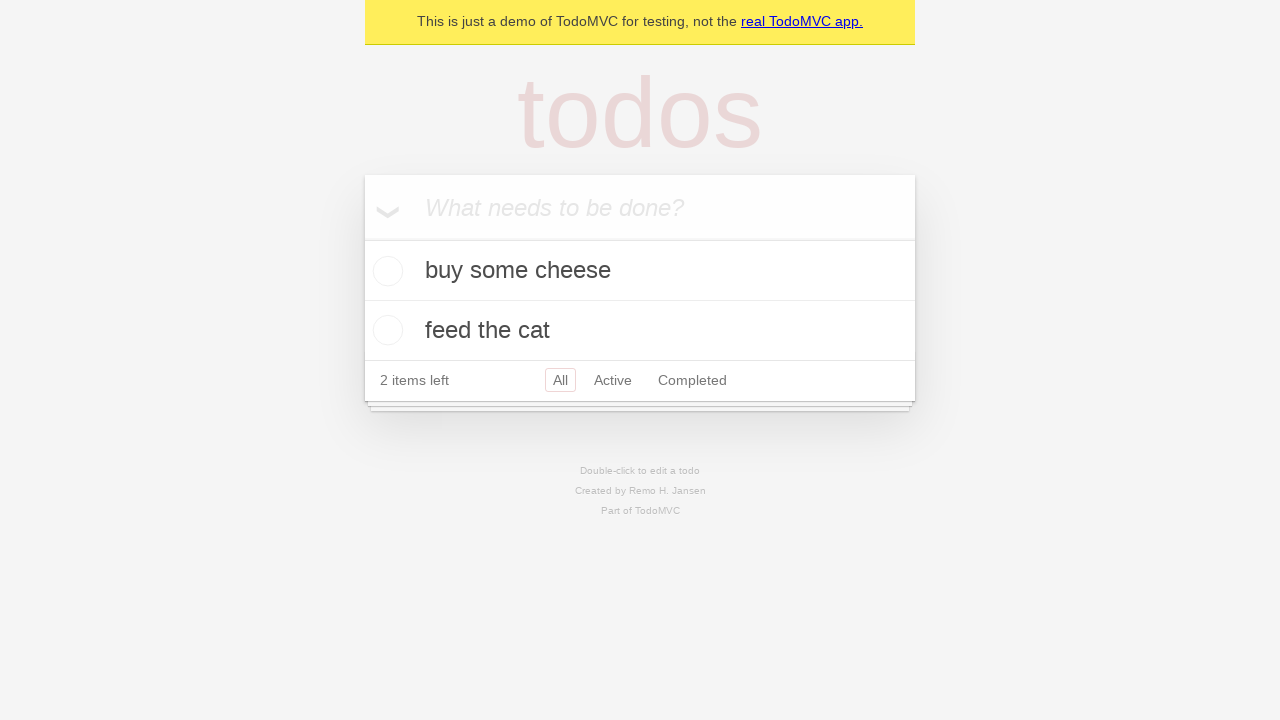

Counter updated to show 2 items left
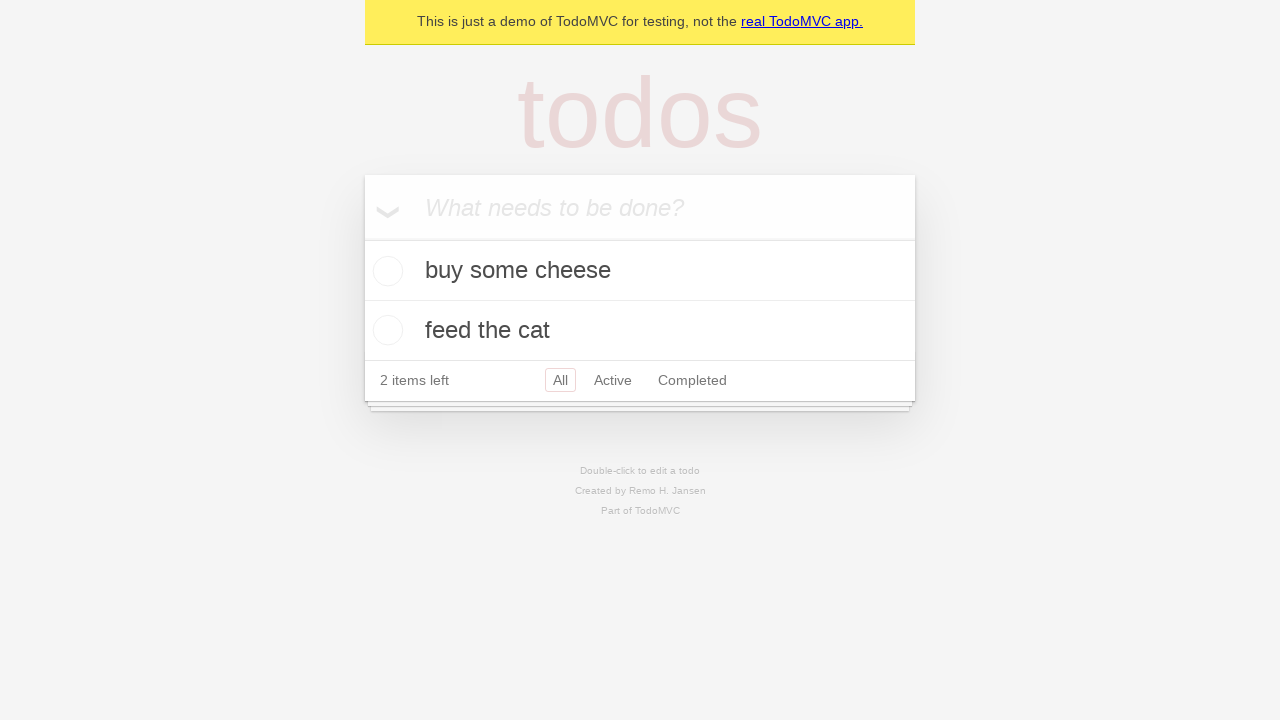

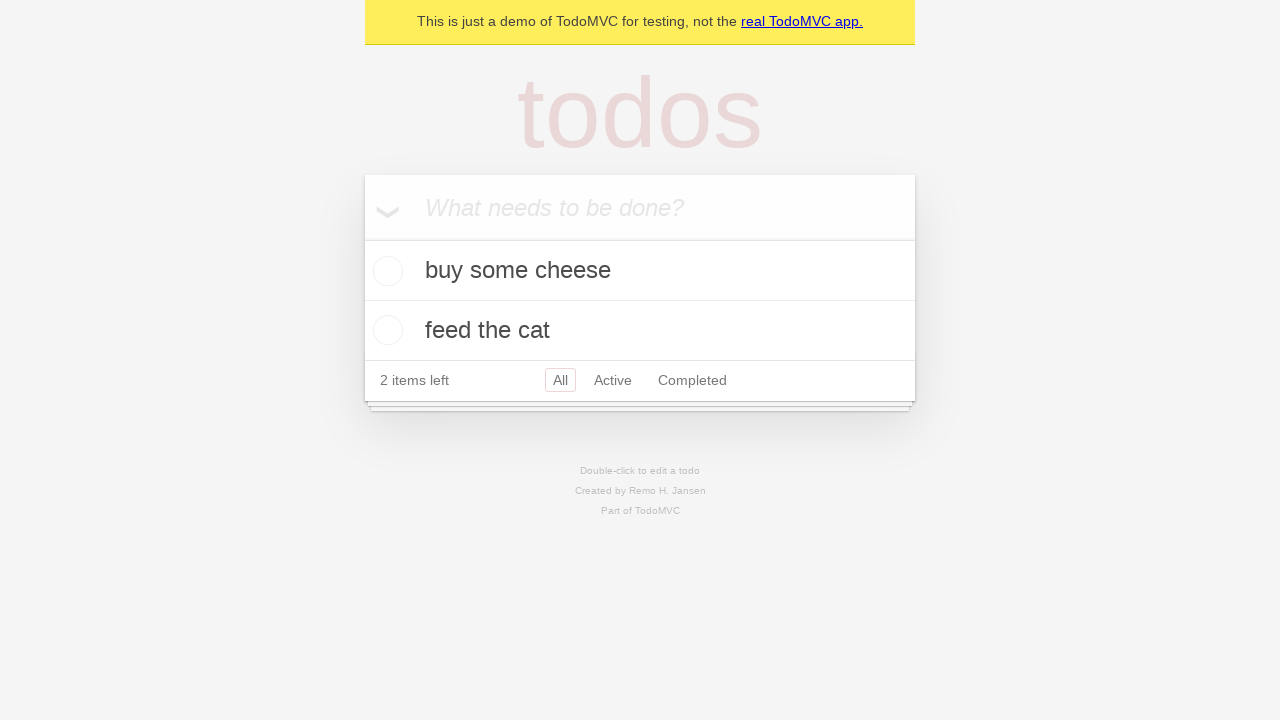